Tests multi-select dropdown functionality on W3Schools demo page by selecting multiple car options from a dropdown menu

Starting URL: https://www.w3schools.com/tags/tryit.asp?filename=tryhtml_select_multiple

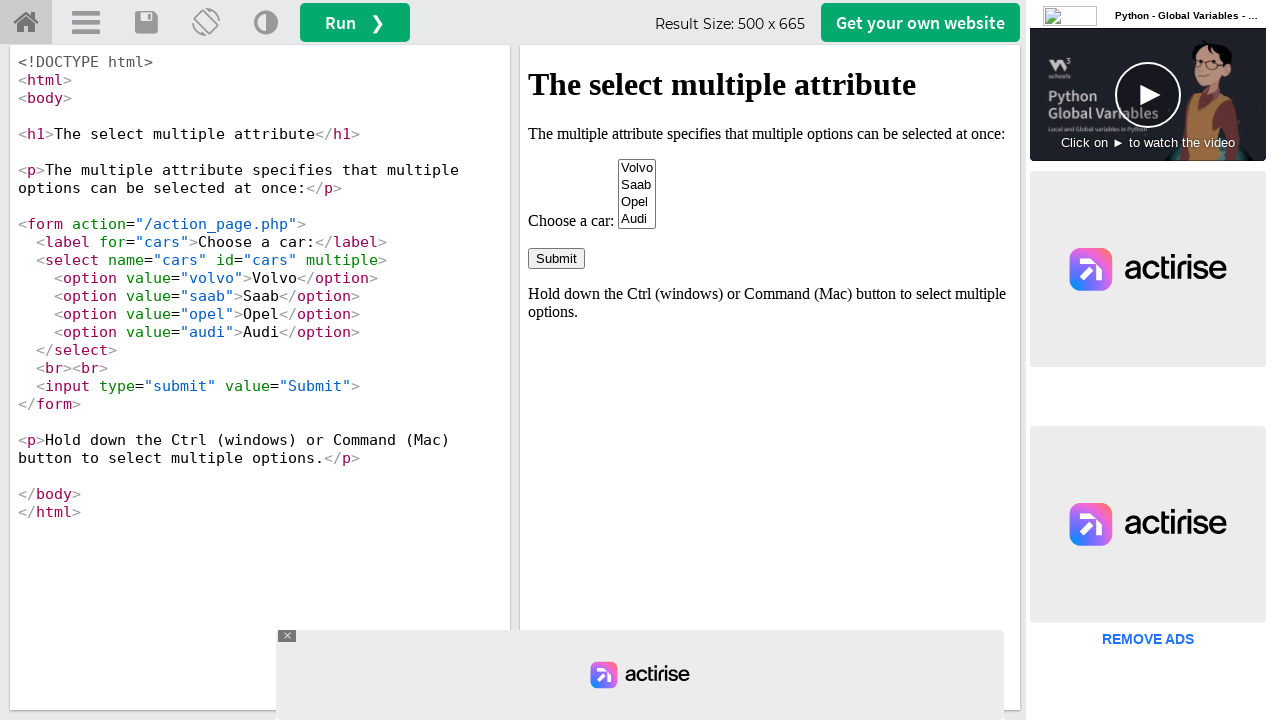

Located iframe containing the dropdown
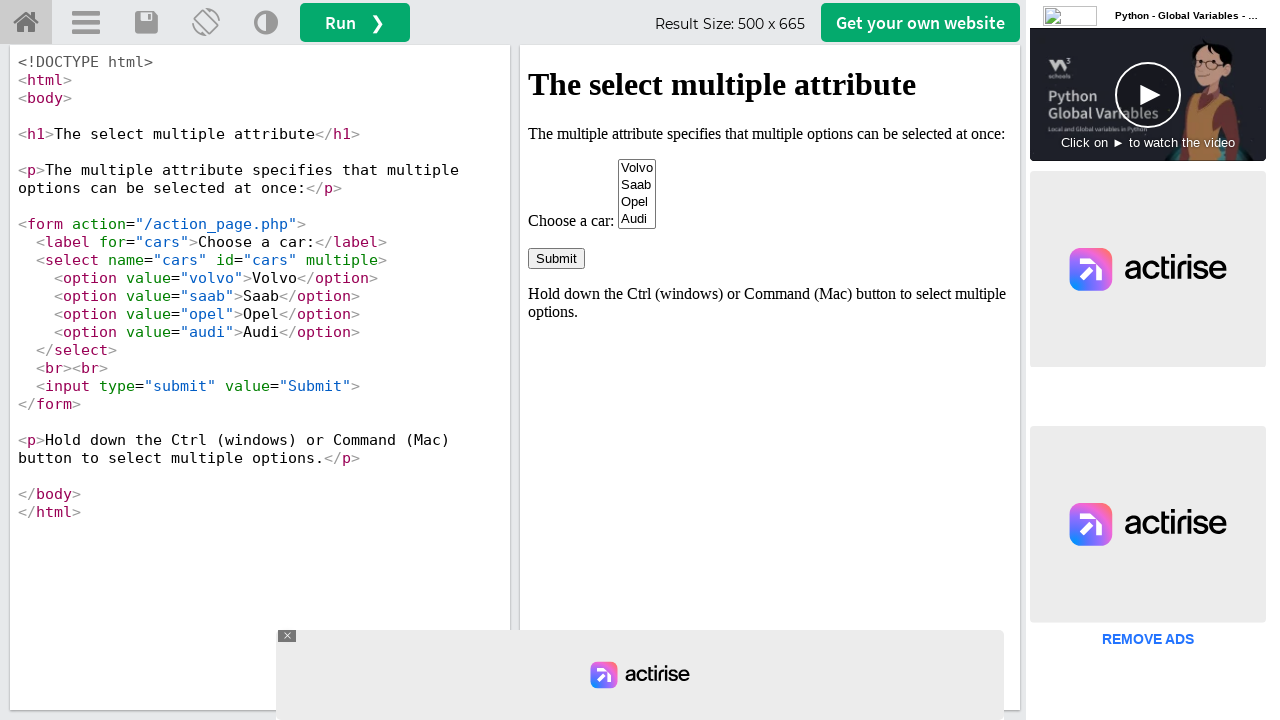

Located multi-select dropdown element
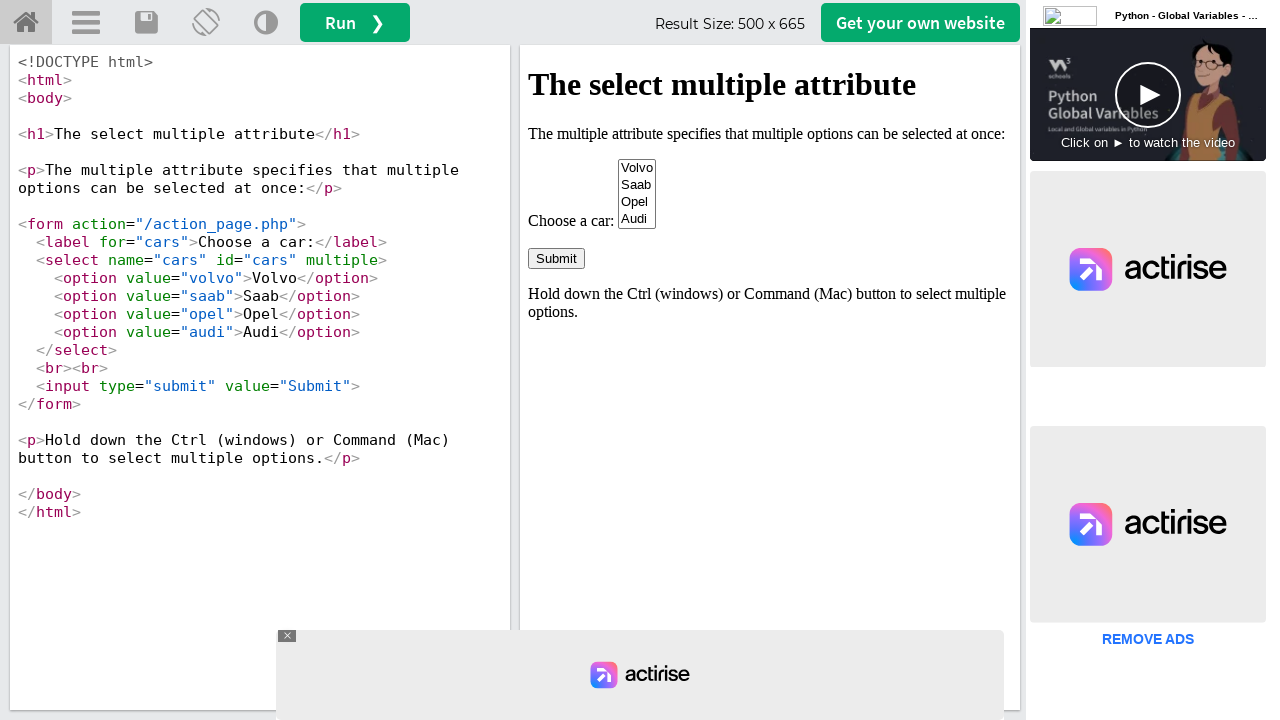

Selected dropdown option at index 1 on iframe#iframeResult >> nth=0 >> internal:control=enter-frame >> select[name='car
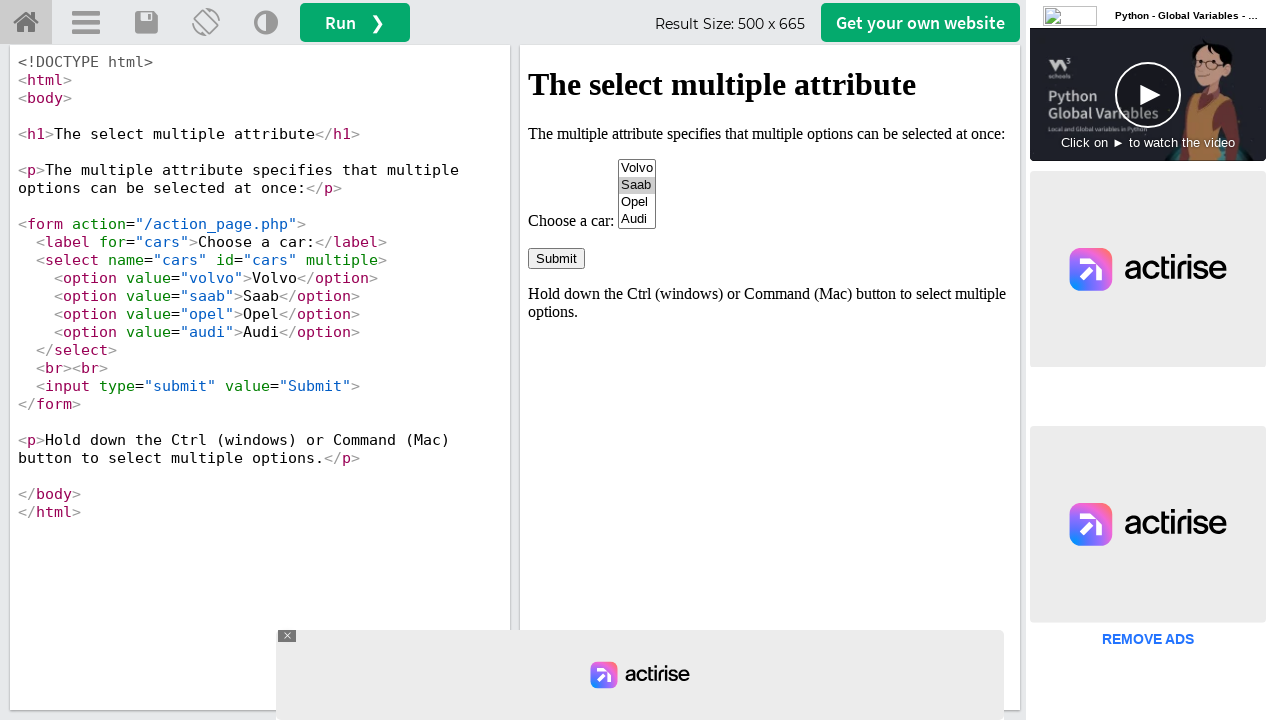

Selected 'Volvo' option from dropdown on iframe#iframeResult >> nth=0 >> internal:control=enter-frame >> select[name='car
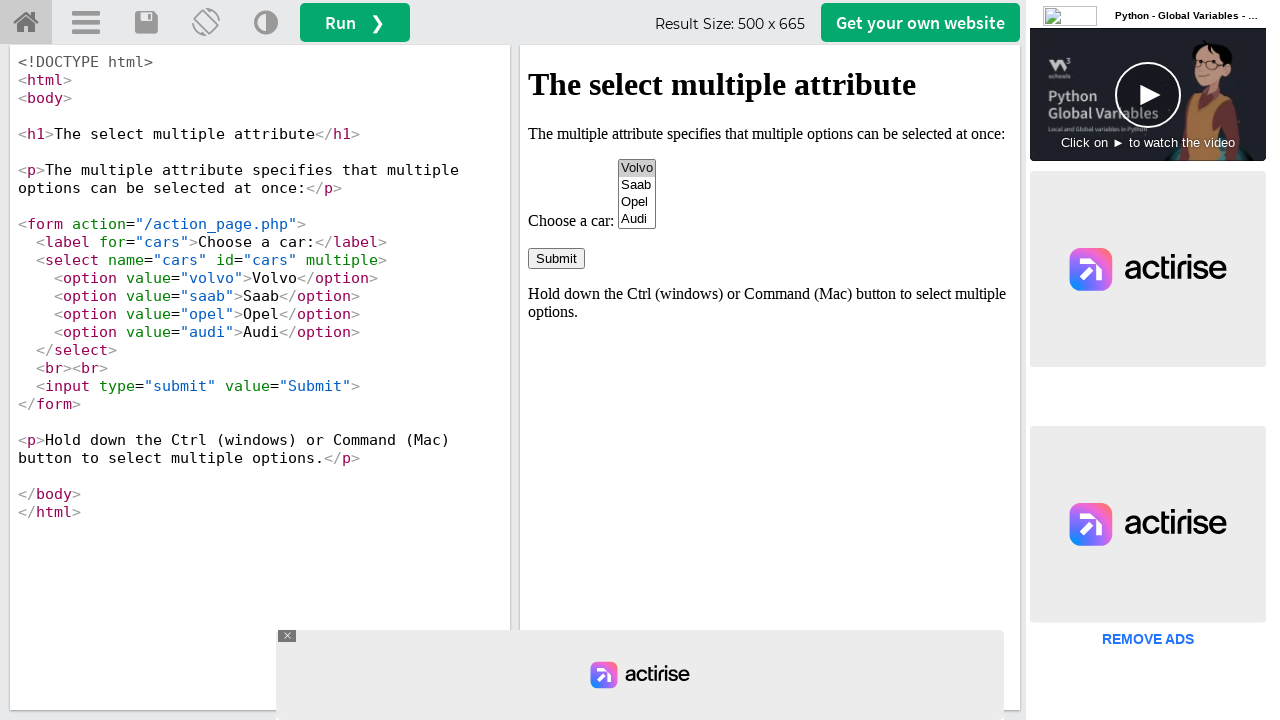

Located all checked options in dropdown
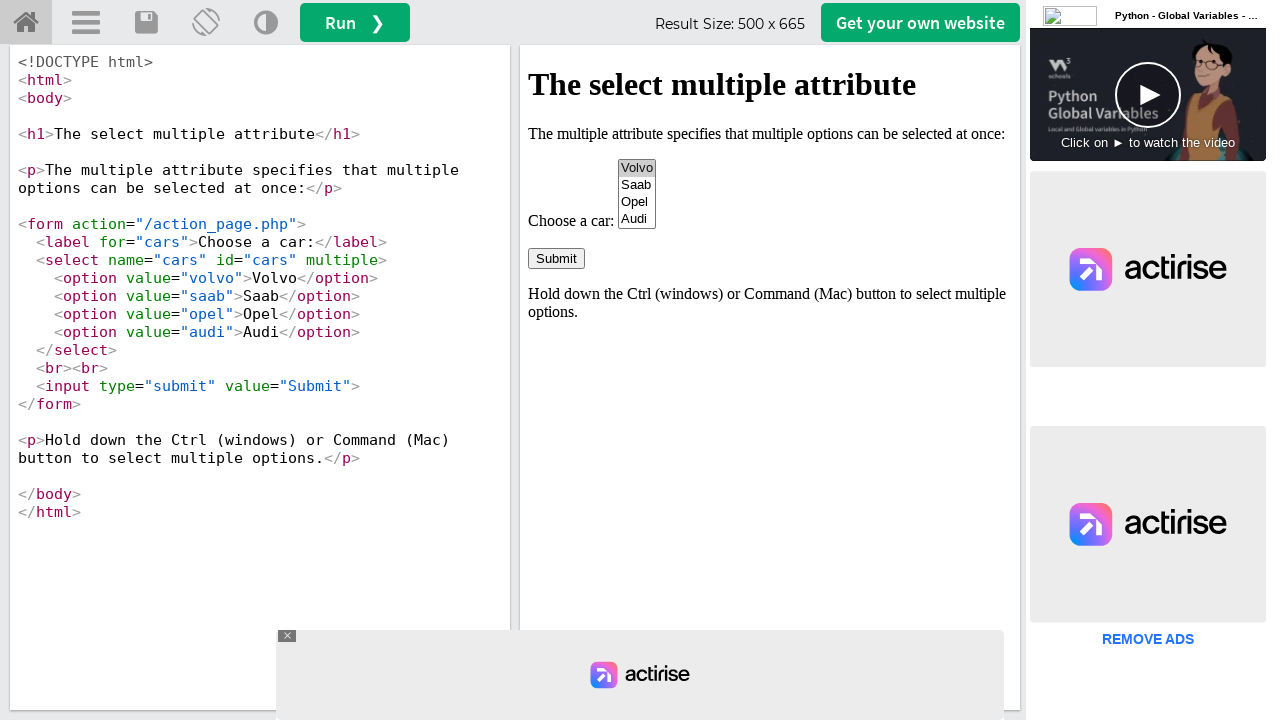

Waited 1 second for selections to be visible
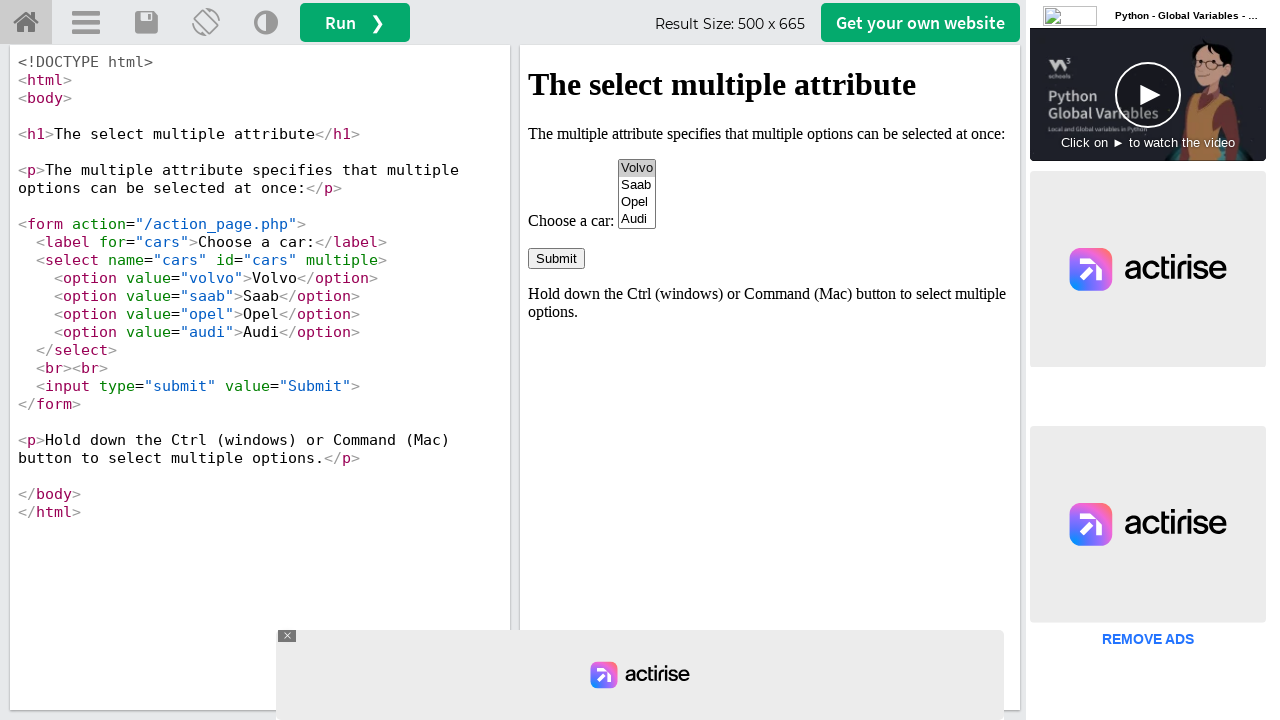

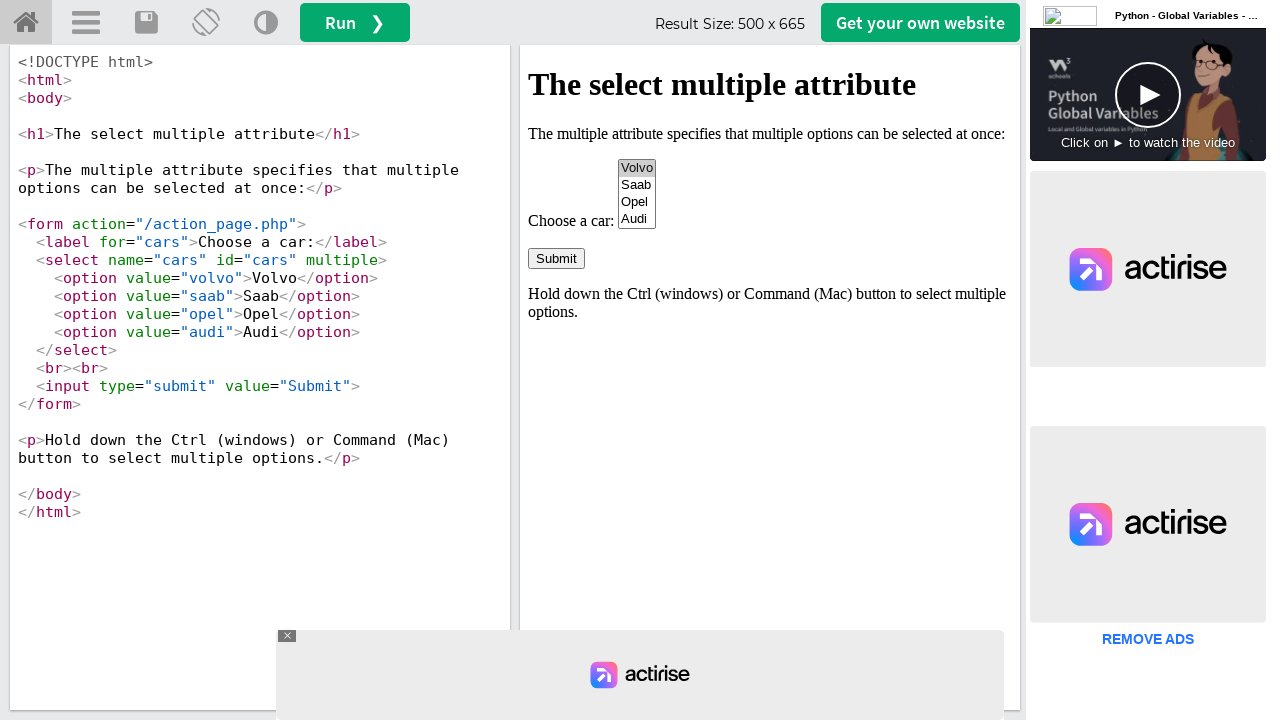